Tests the checkout basket update functionality by navigating to the shop, clicking on a product image, adding it to the basket, then updating the quantity in the cart.

Starting URL: https://practice.automationtesting.in/shop/

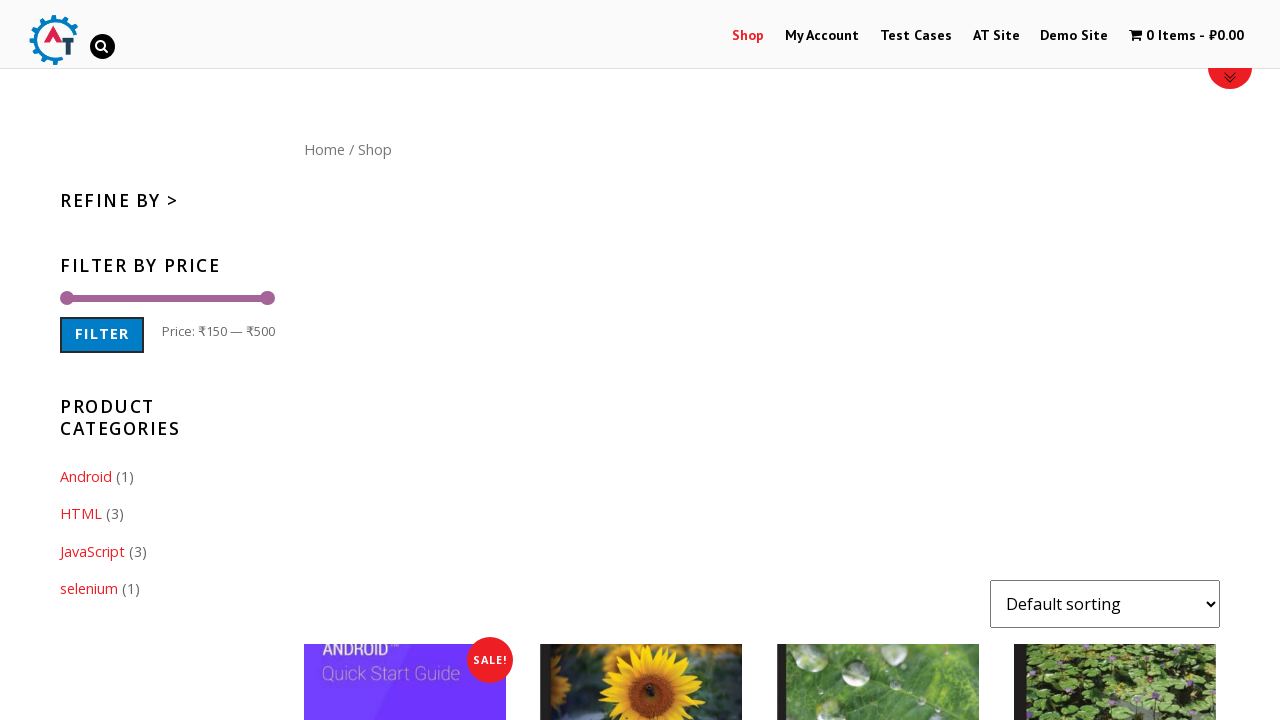

Clicked on Shop link to navigate to shop page at (748, 36) on text=Shop
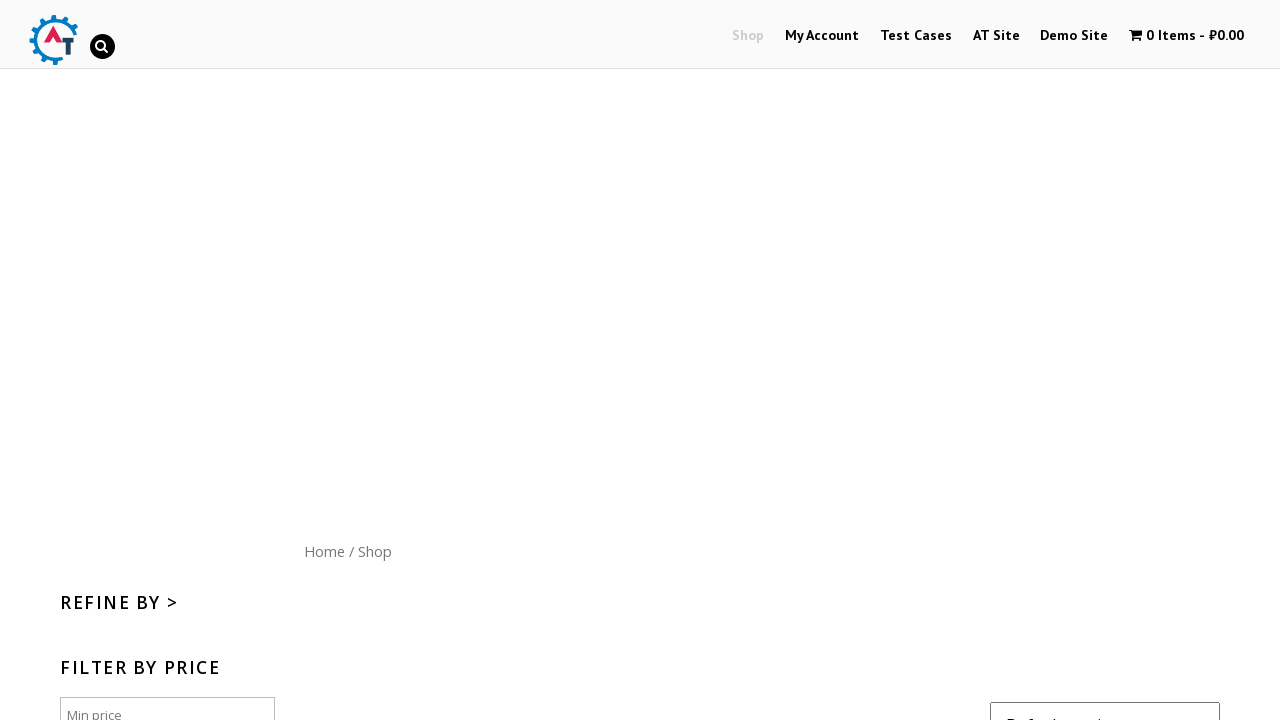

Clicked on second product image to view product details at (642, 360) on (//ul[@class='products']//img)[2]
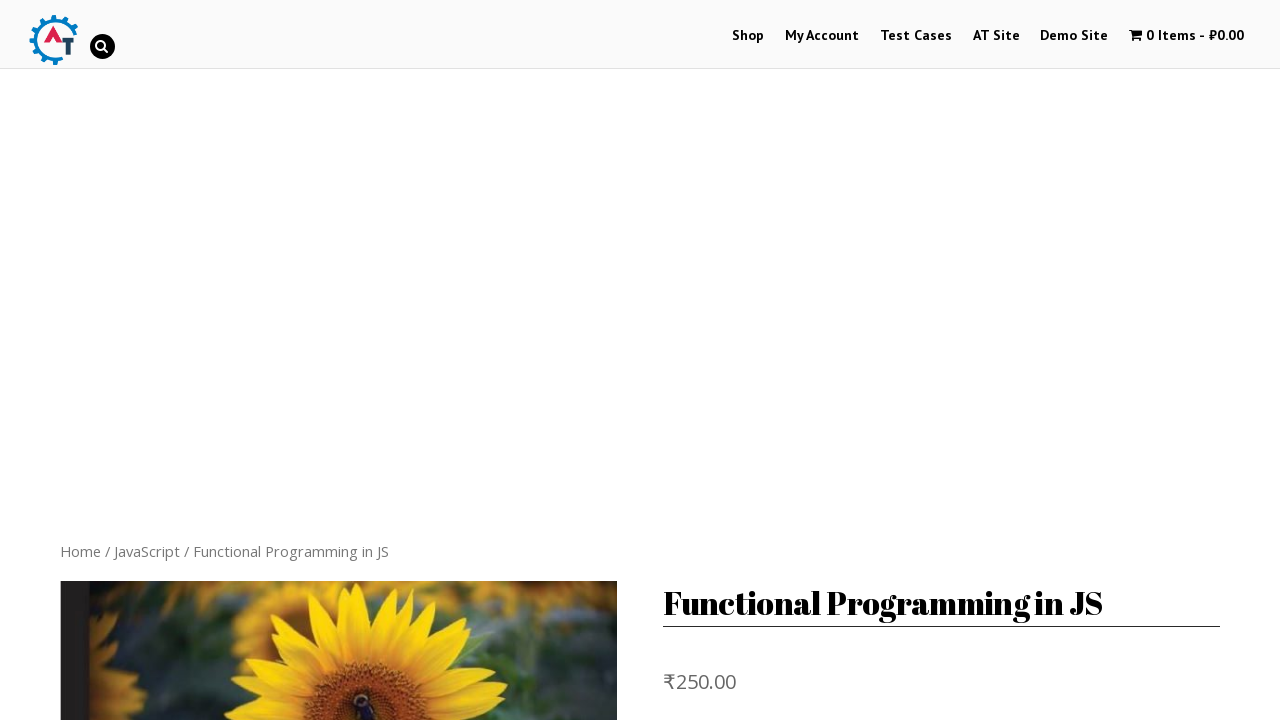

Clicked Add to basket button to add product to cart at (812, 361) on button:has-text('Add to basket')
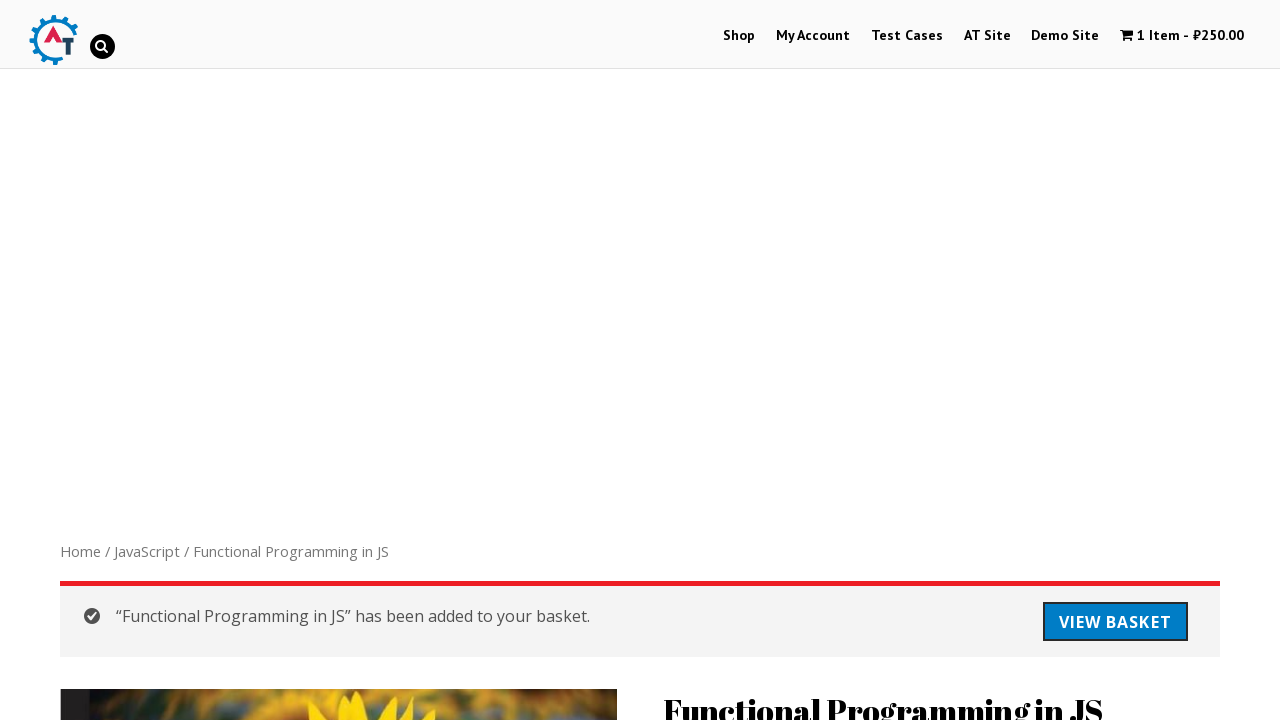

Basket updated and cart contents indicator loaded
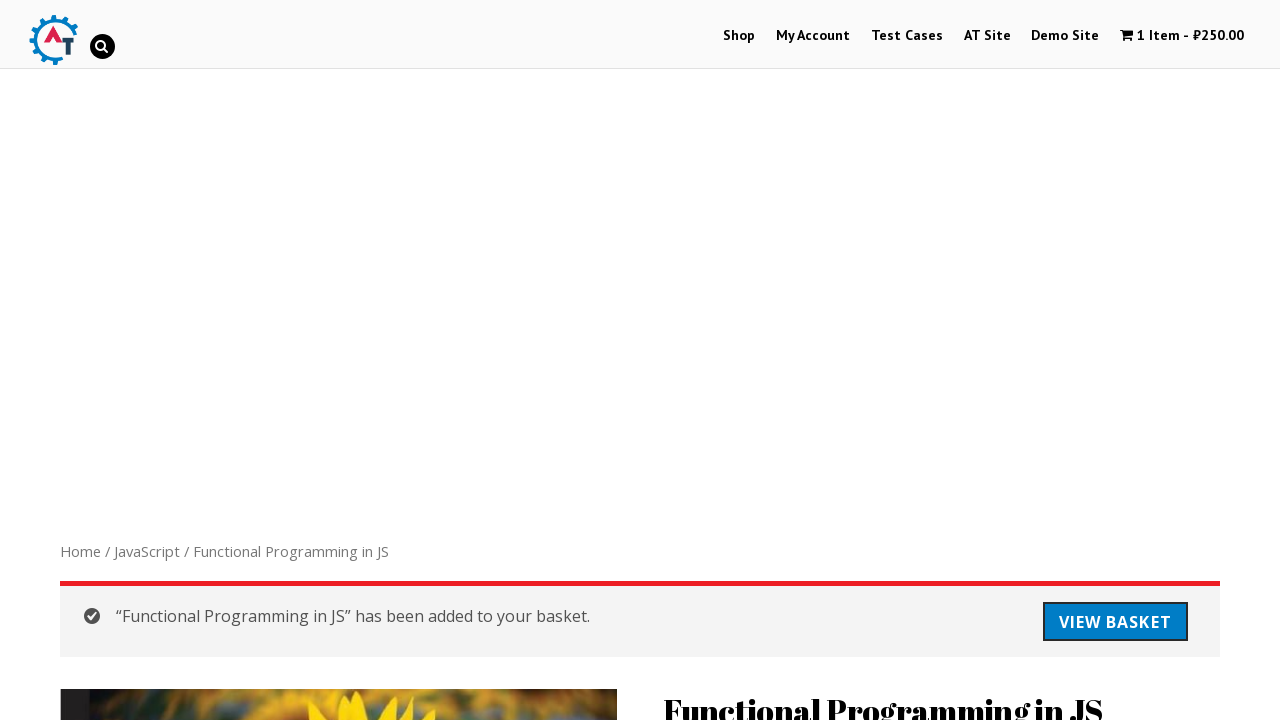

Clicked on cart contents to view basket at (1158, 36) on span.cartcontents
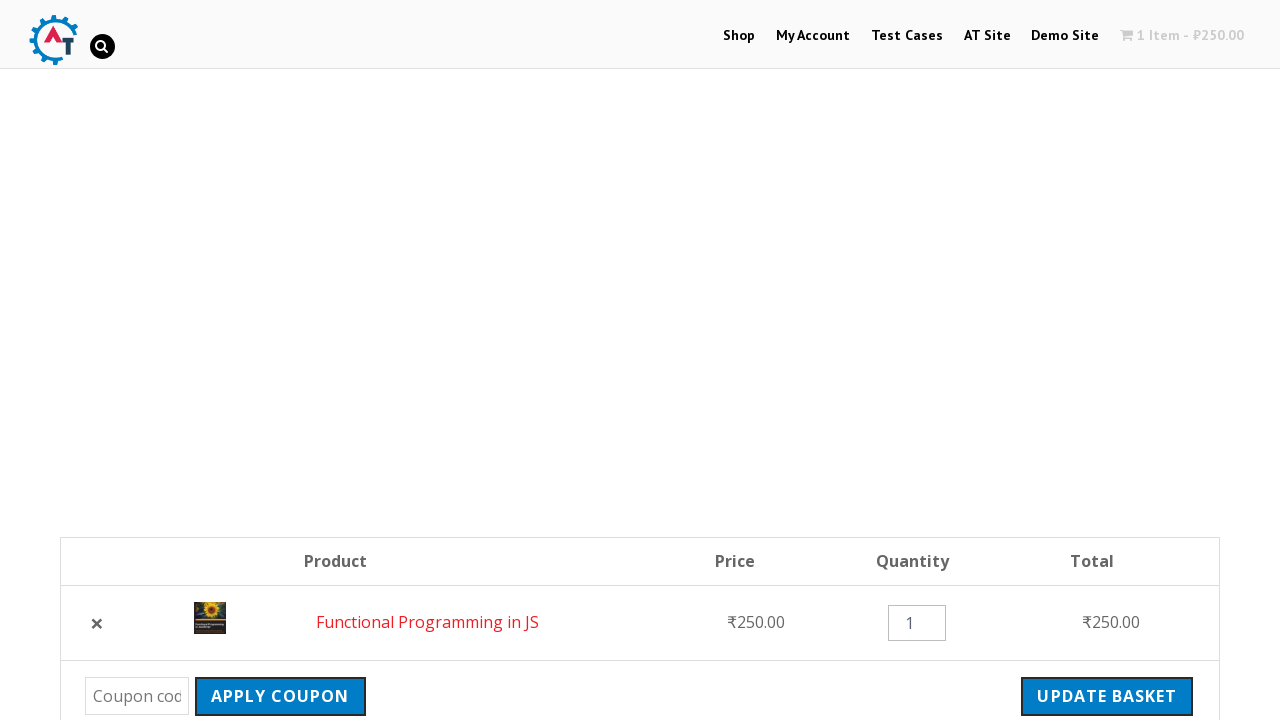

Updated product quantity to 3 in the basket on input[type='number']
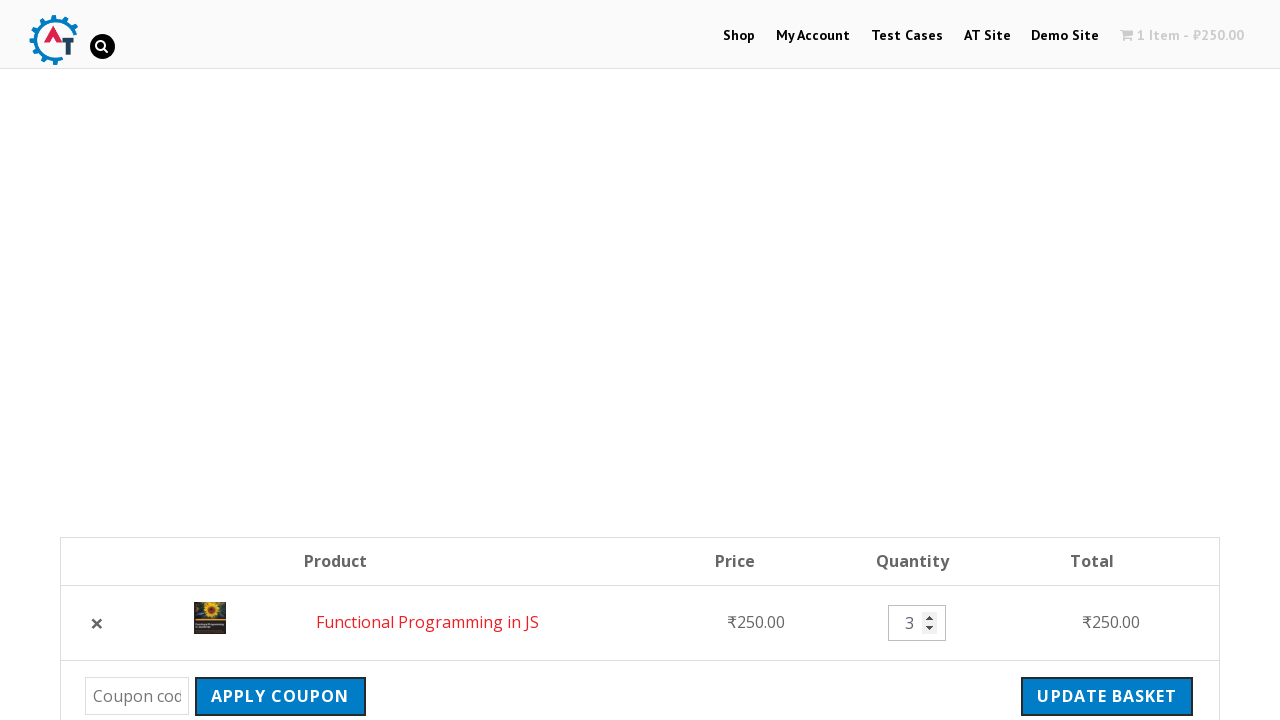

Clicked update basket button to apply quantity changes at (1107, 696) on input[name='update_cart']
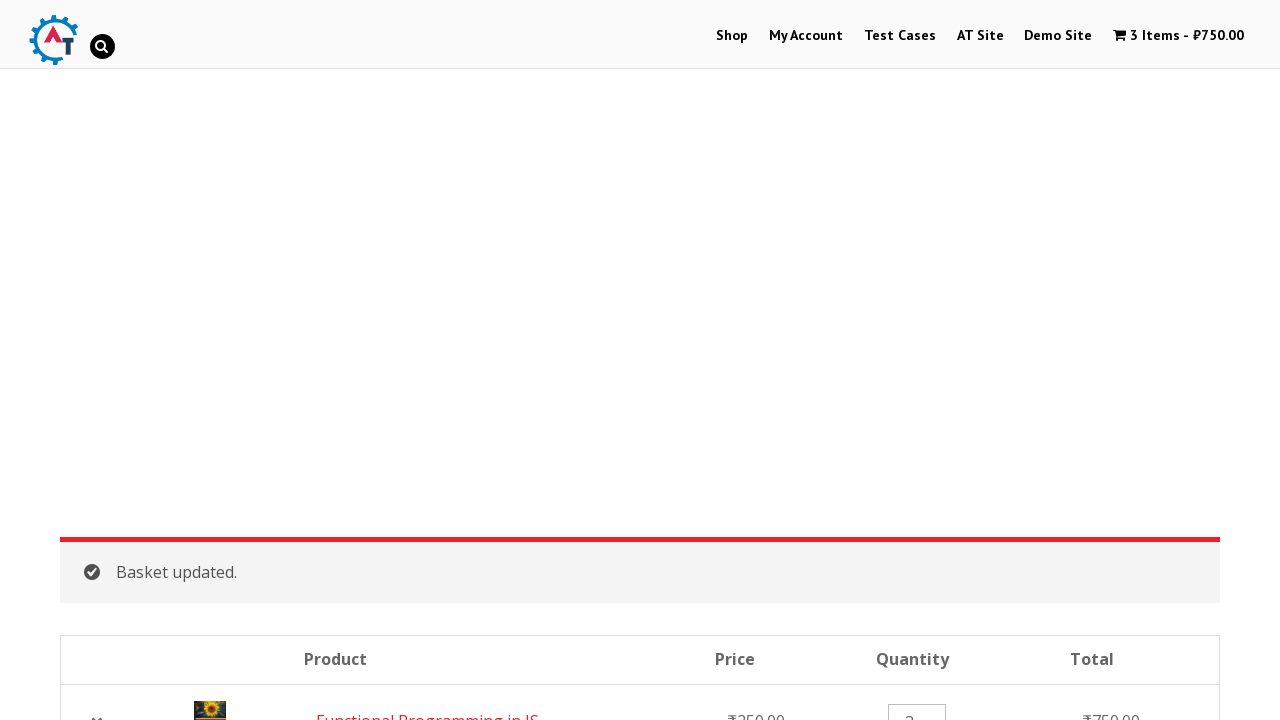

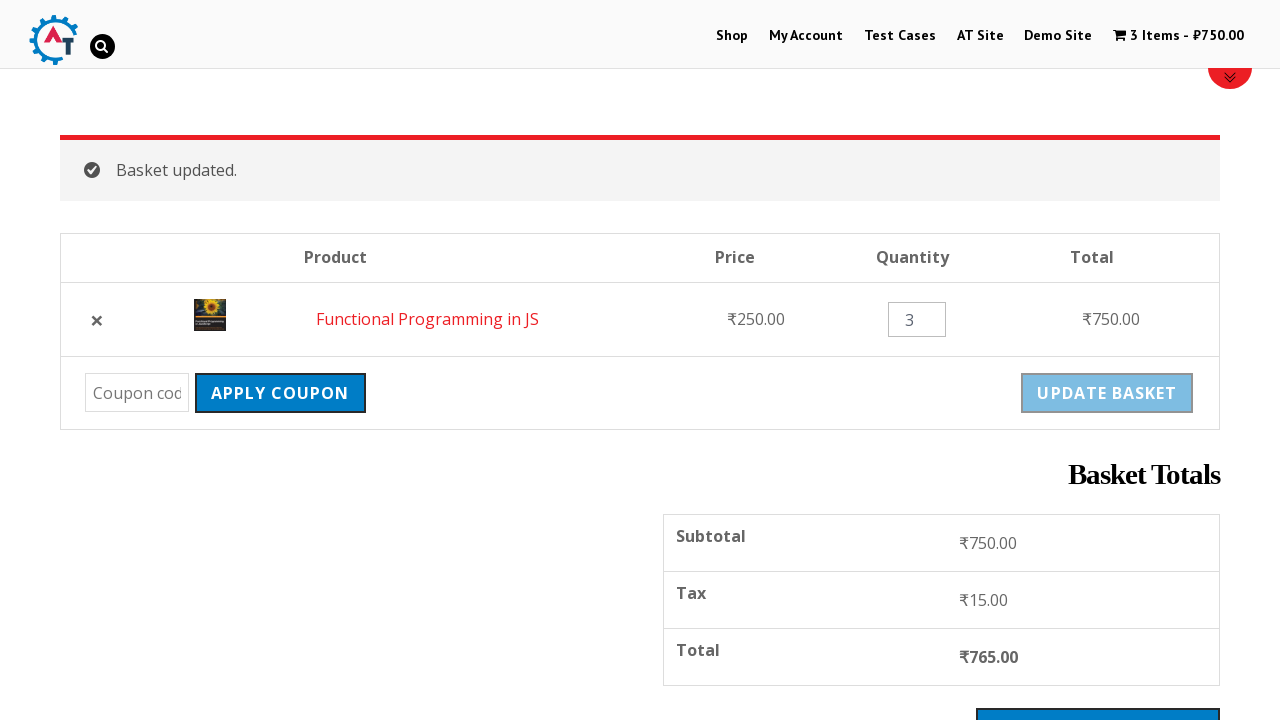